Tests various link responses on DemoQA by clicking different links and verifying their status codes and messages

Starting URL: https://demoqa.com/

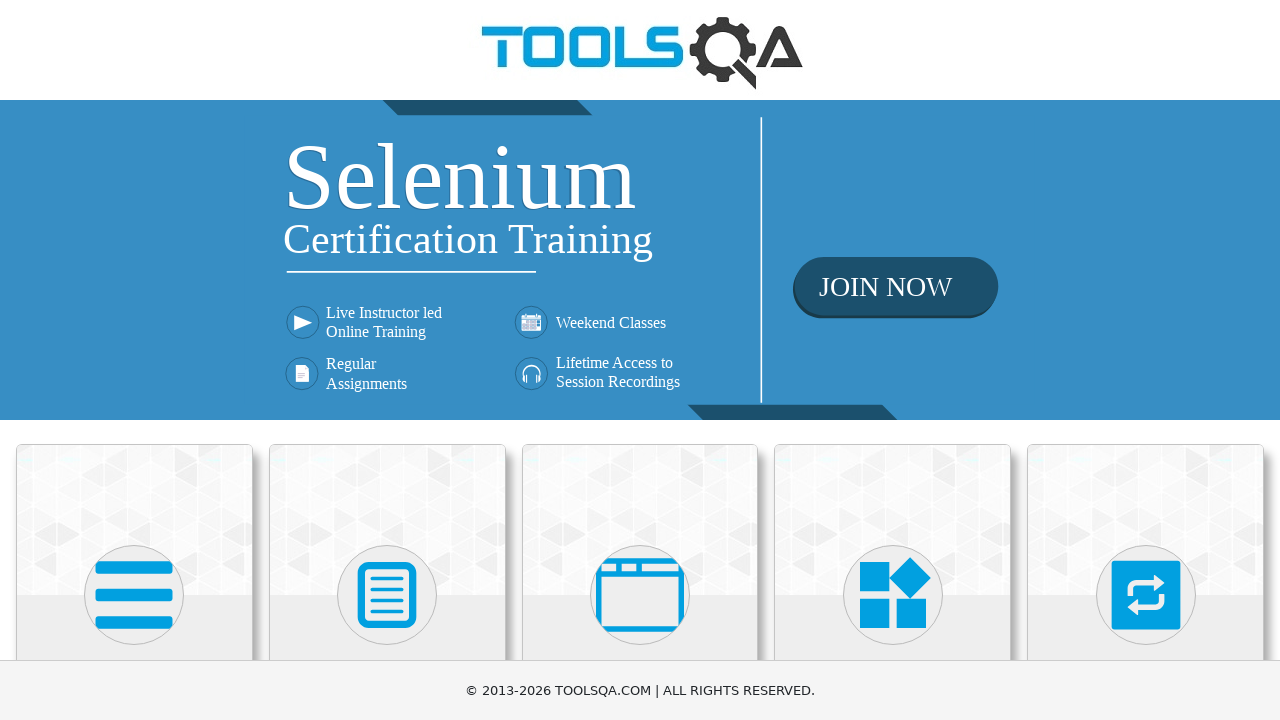

Clicked Elements menu at (134, 508) on xpath=//*[.='Elements']
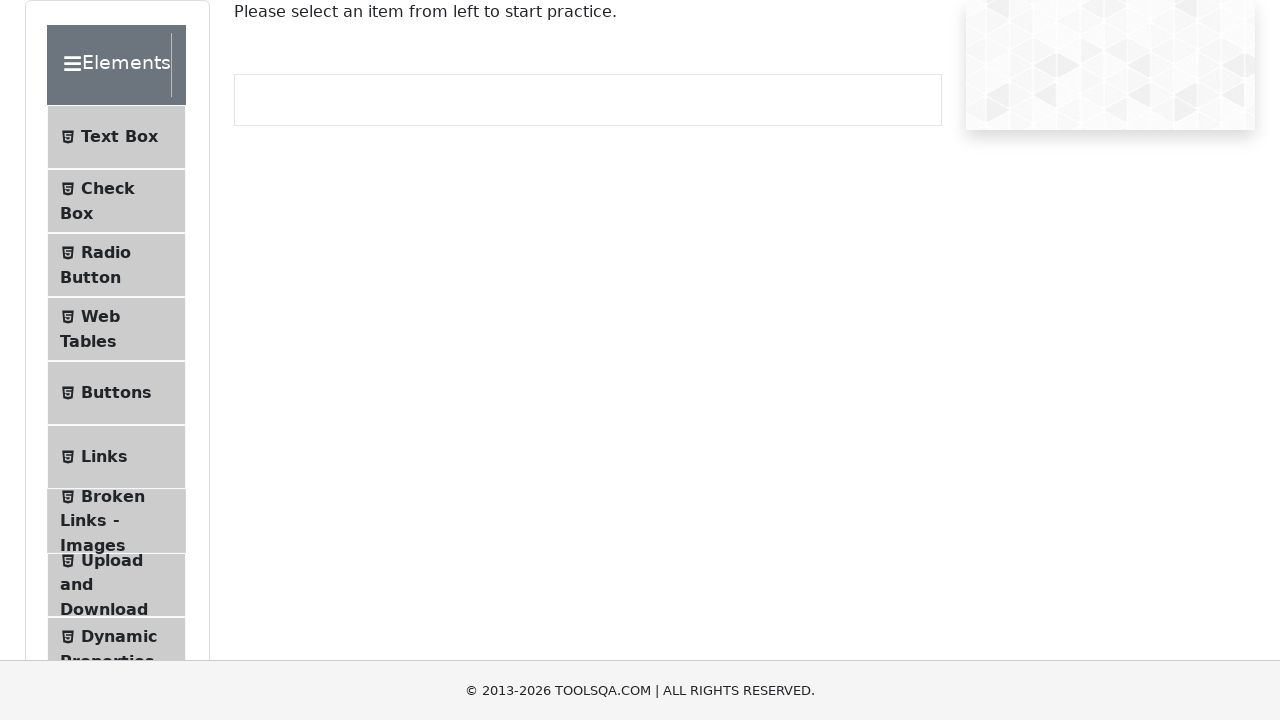

Selected Links item from menu at (116, 457) on #item-5
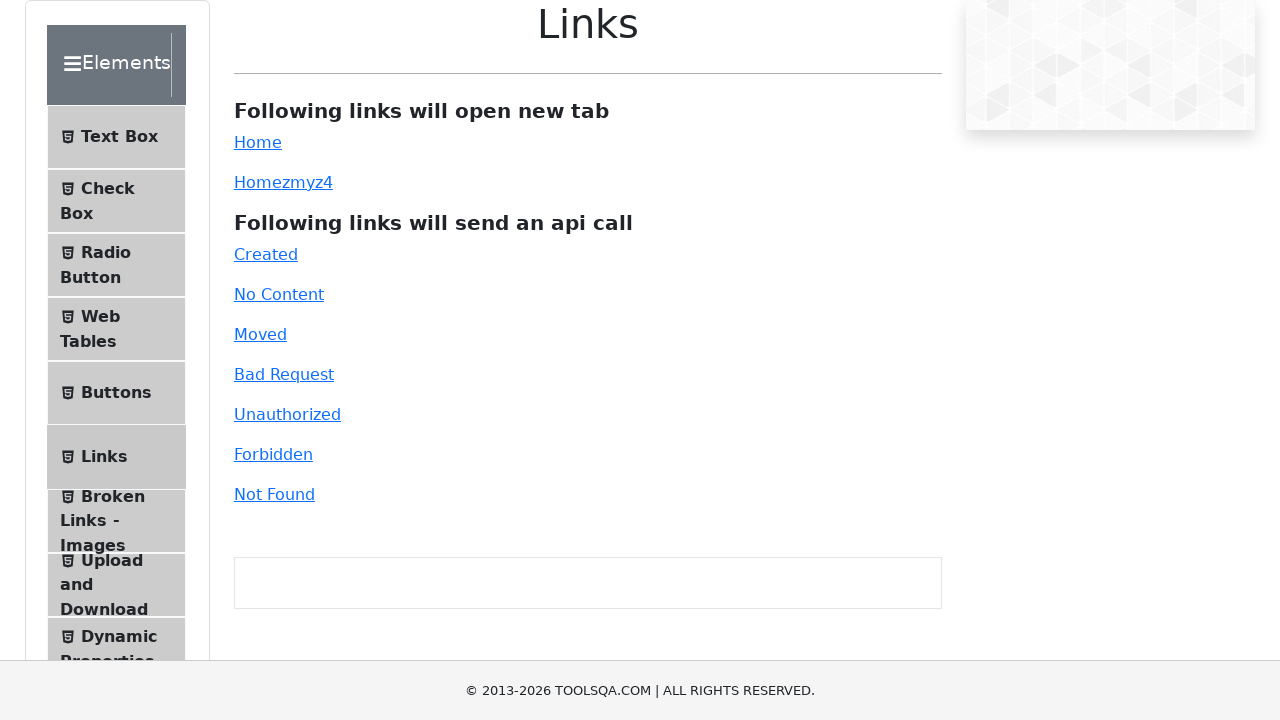

Clicked Created link at (266, 254) on #created
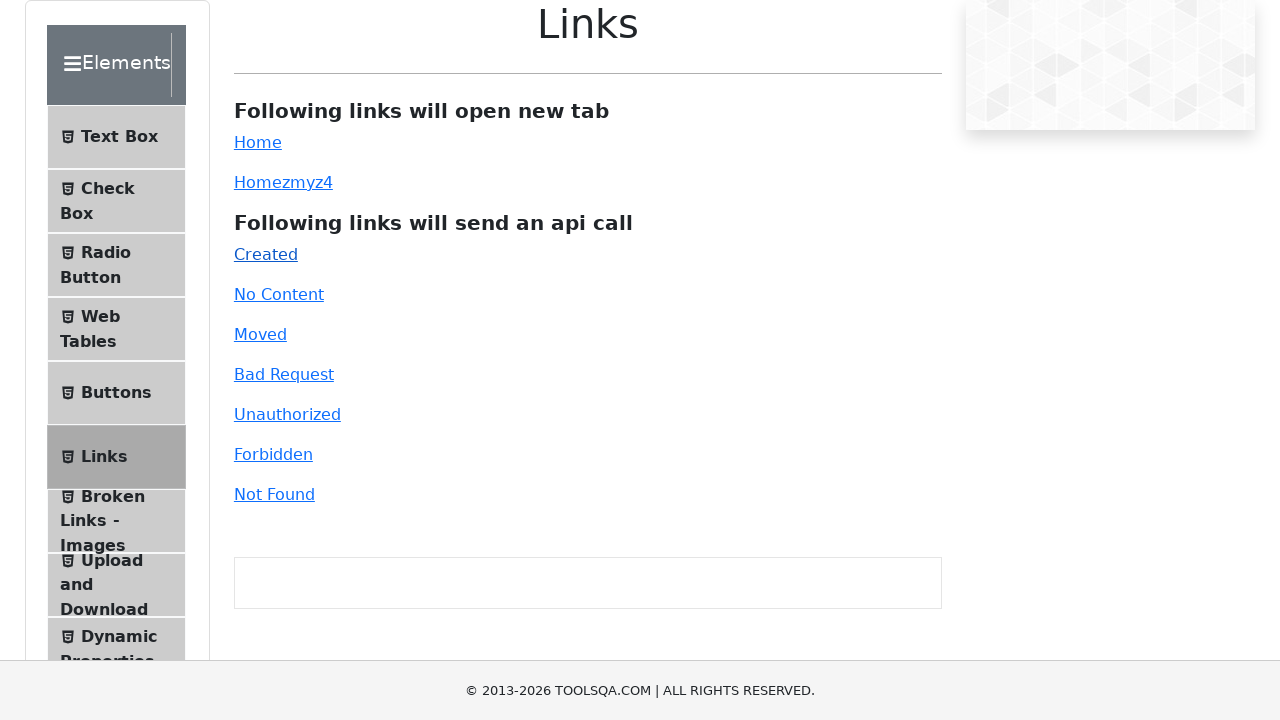

Verified Created link response - status 201
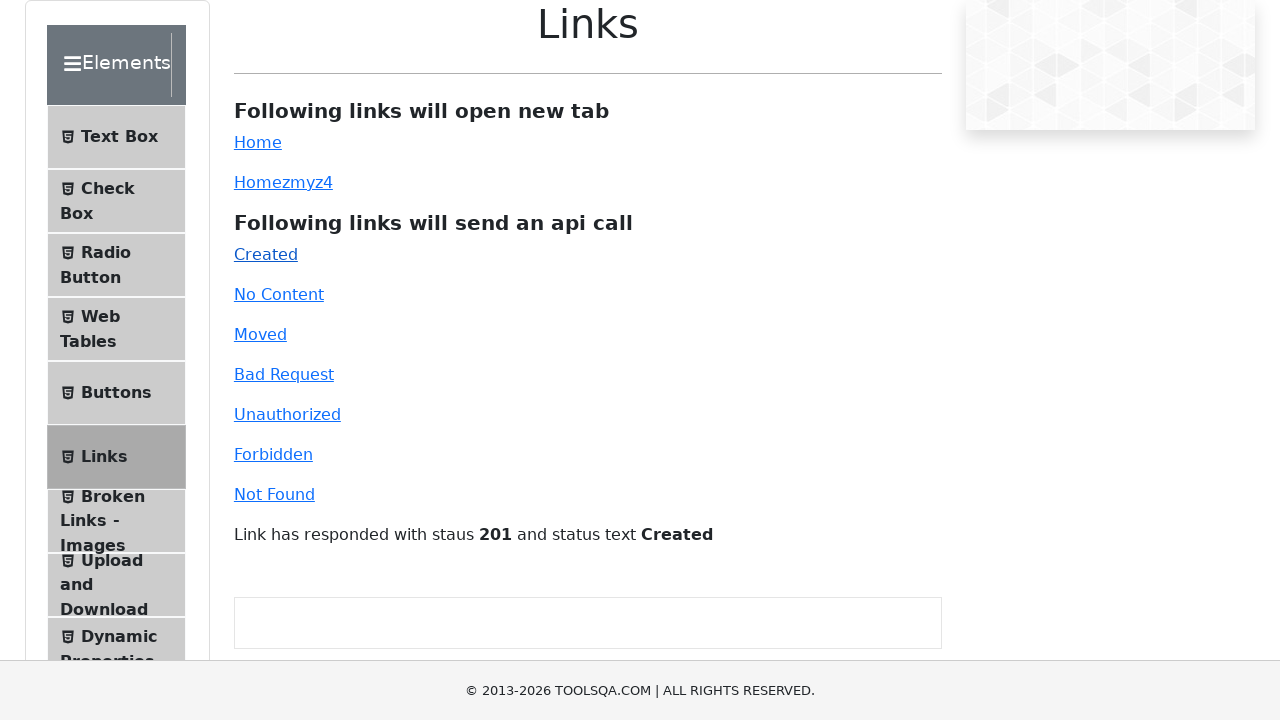

Clicked No Content link at (279, 294) on #no-content
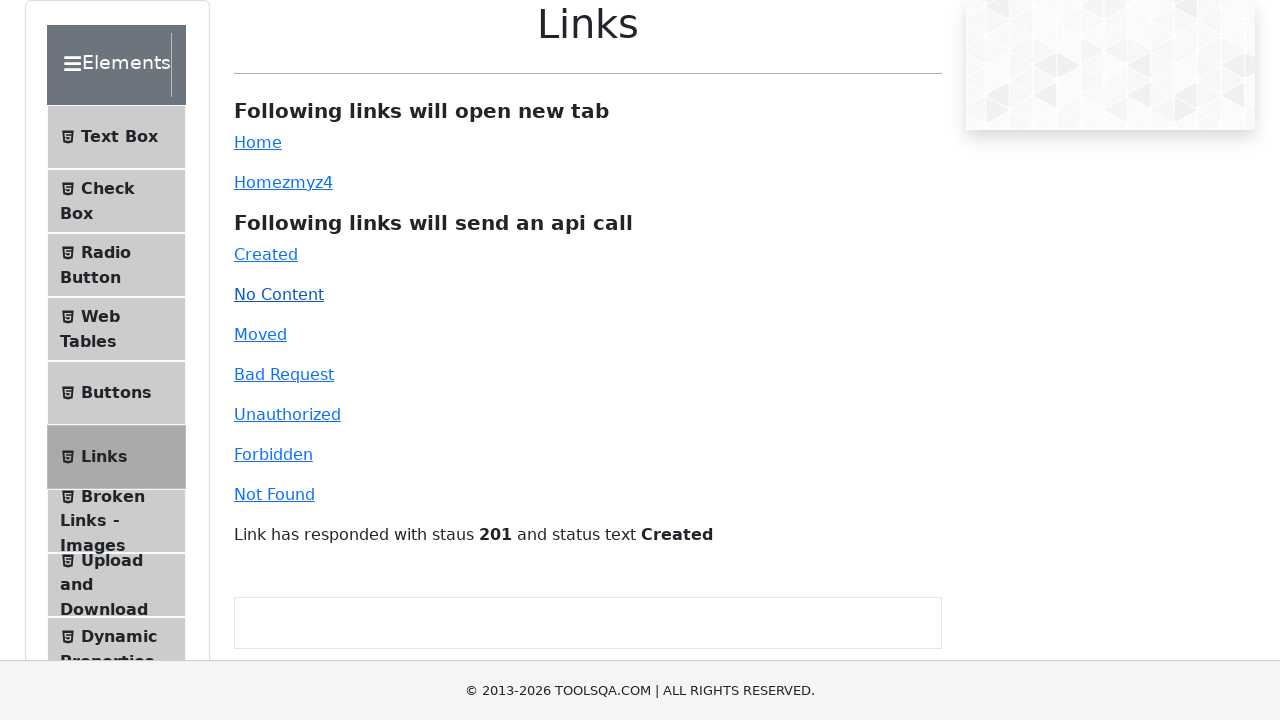

Verified No Content link response - status 204
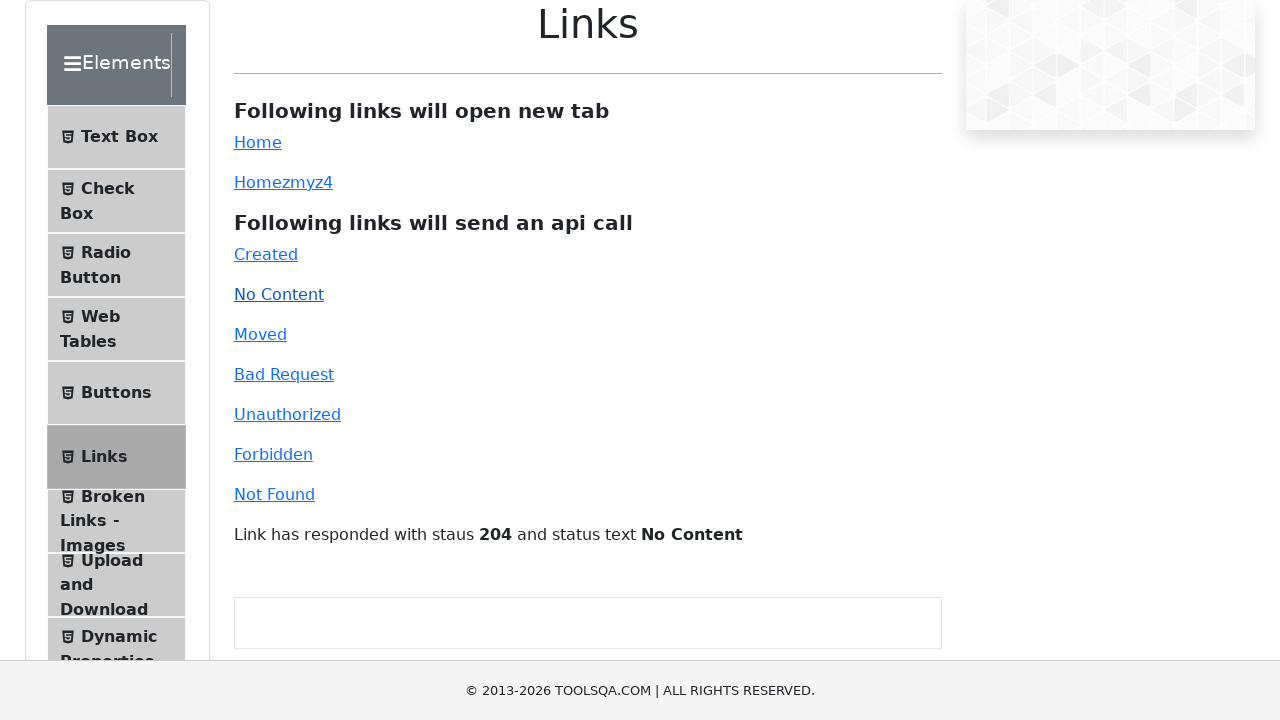

Clicked Moved link at (260, 334) on #moved
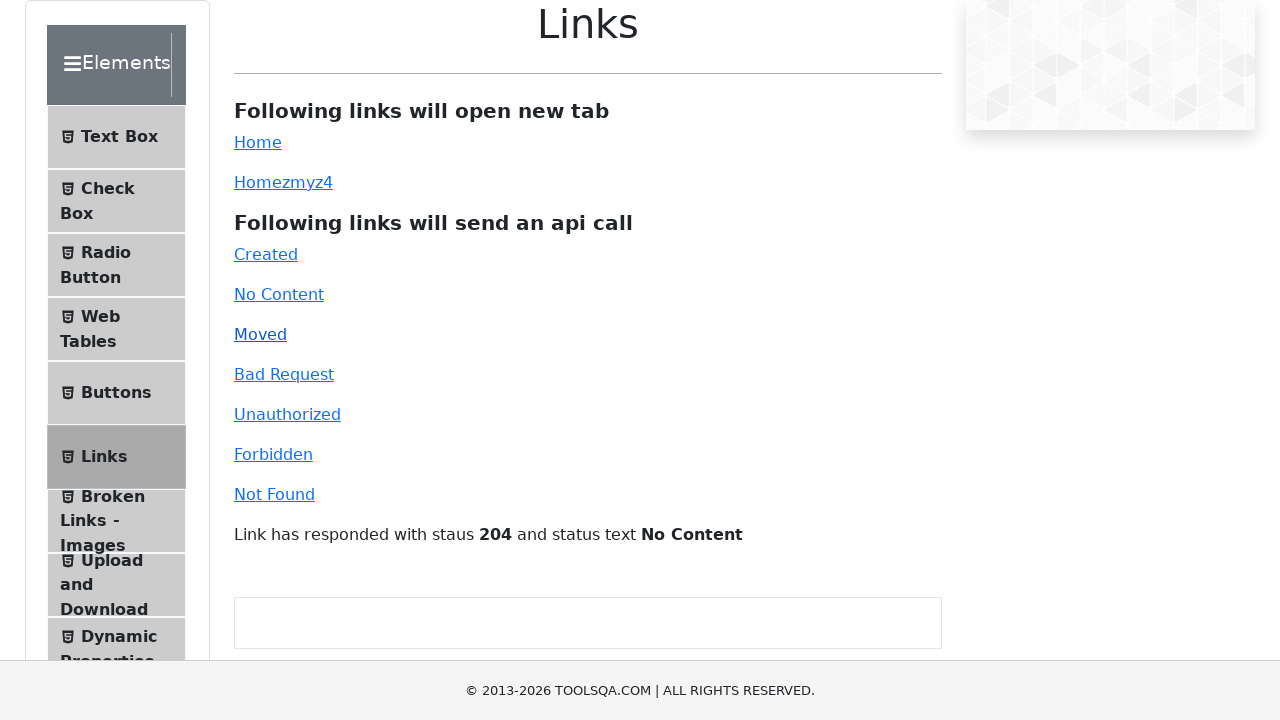

Verified Moved link response - status 301
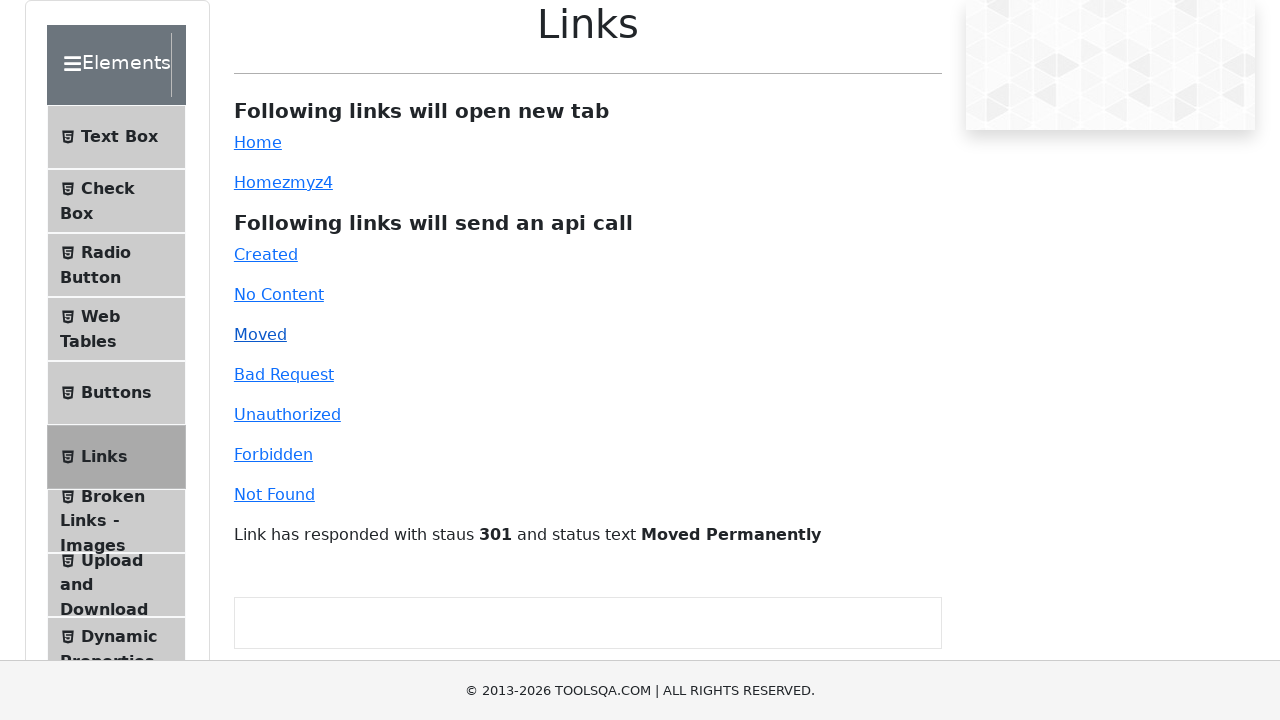

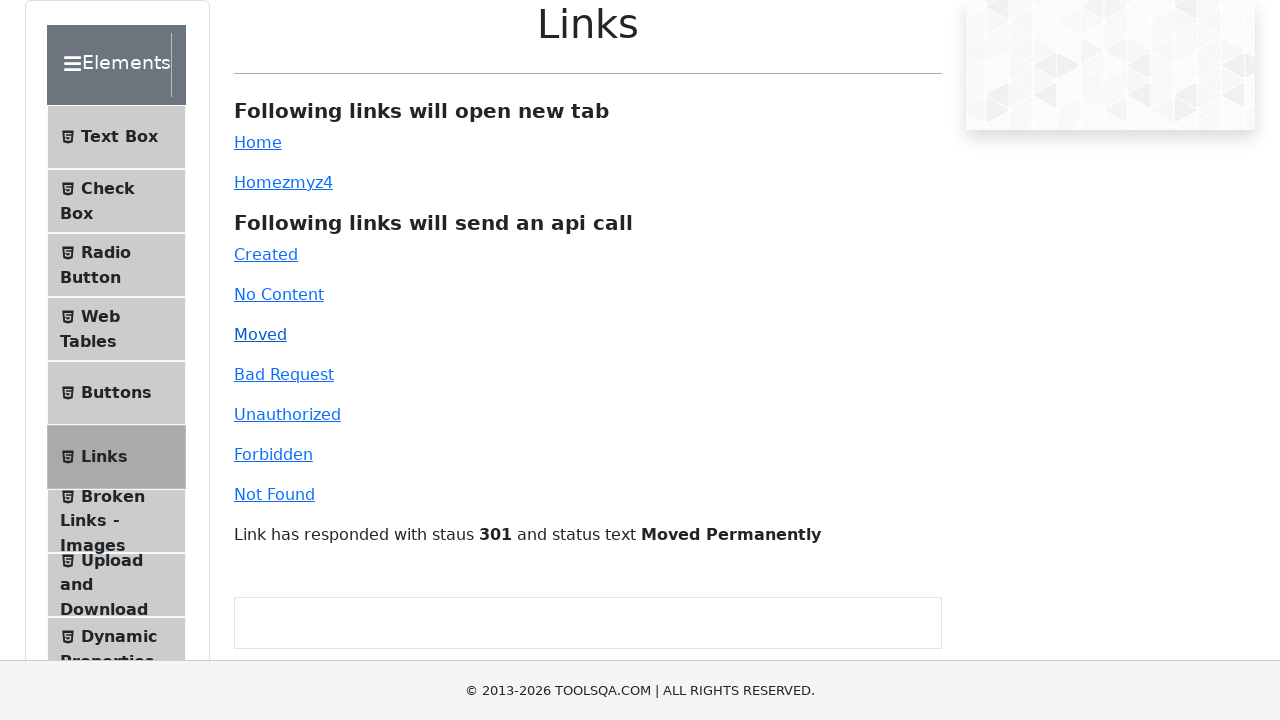